Tests registration form validation when confirmation email doesn't match - submits the form with mismatched email addresses and verifies the confirmation error is displayed.

Starting URL: https://alada.vn/tai-khoan/dang-ky.html

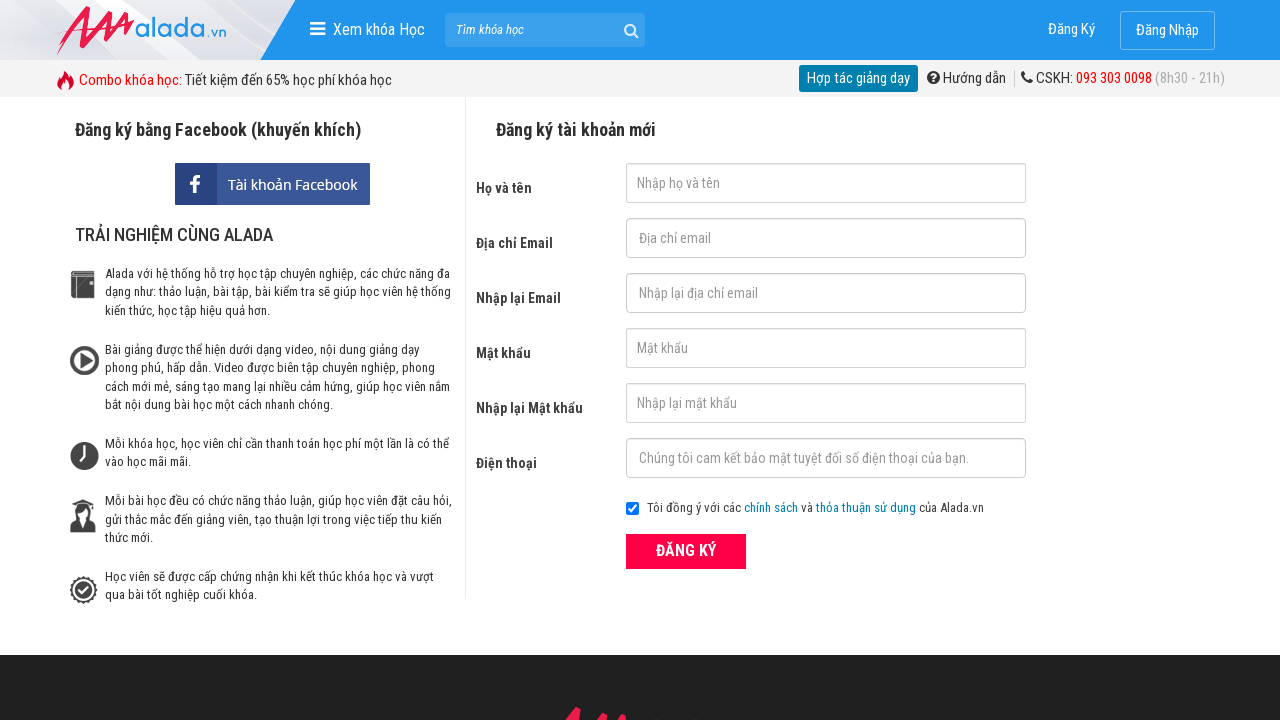

Filled first name field with 'Trang Phi' on #txtFirstname
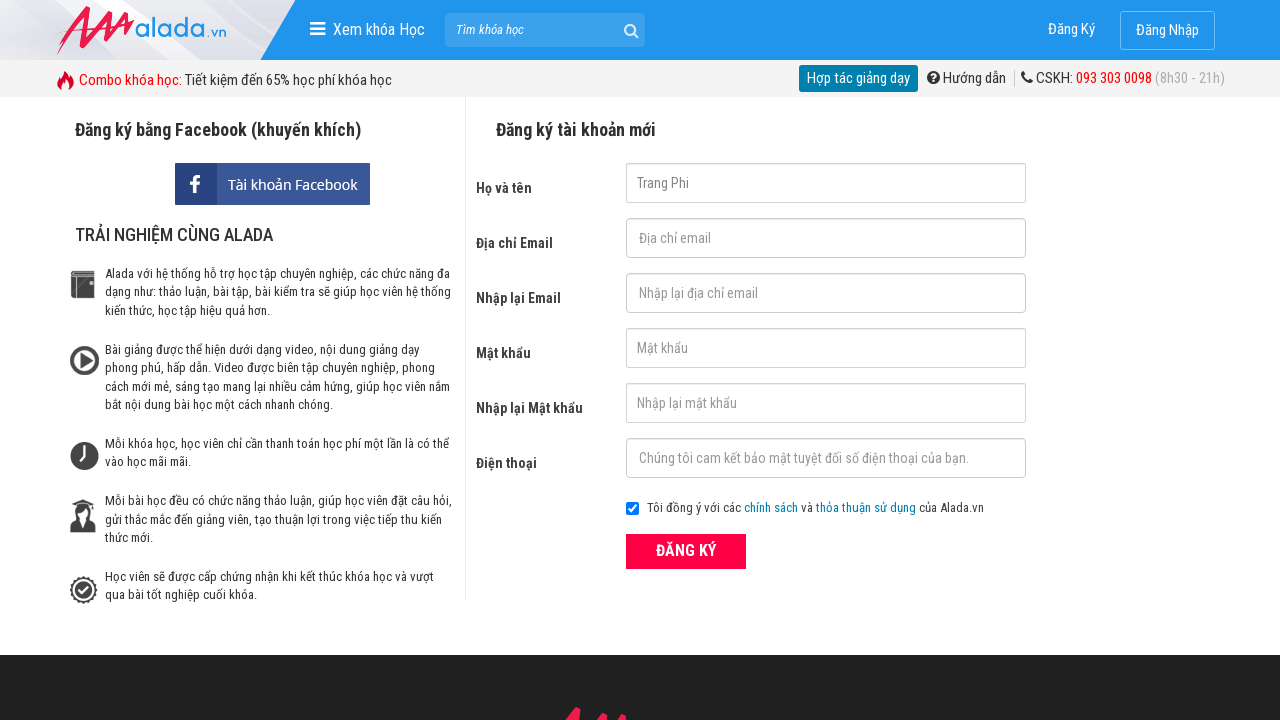

Filled email field with 'TrangPhi@gmail.com' on #txtEmail
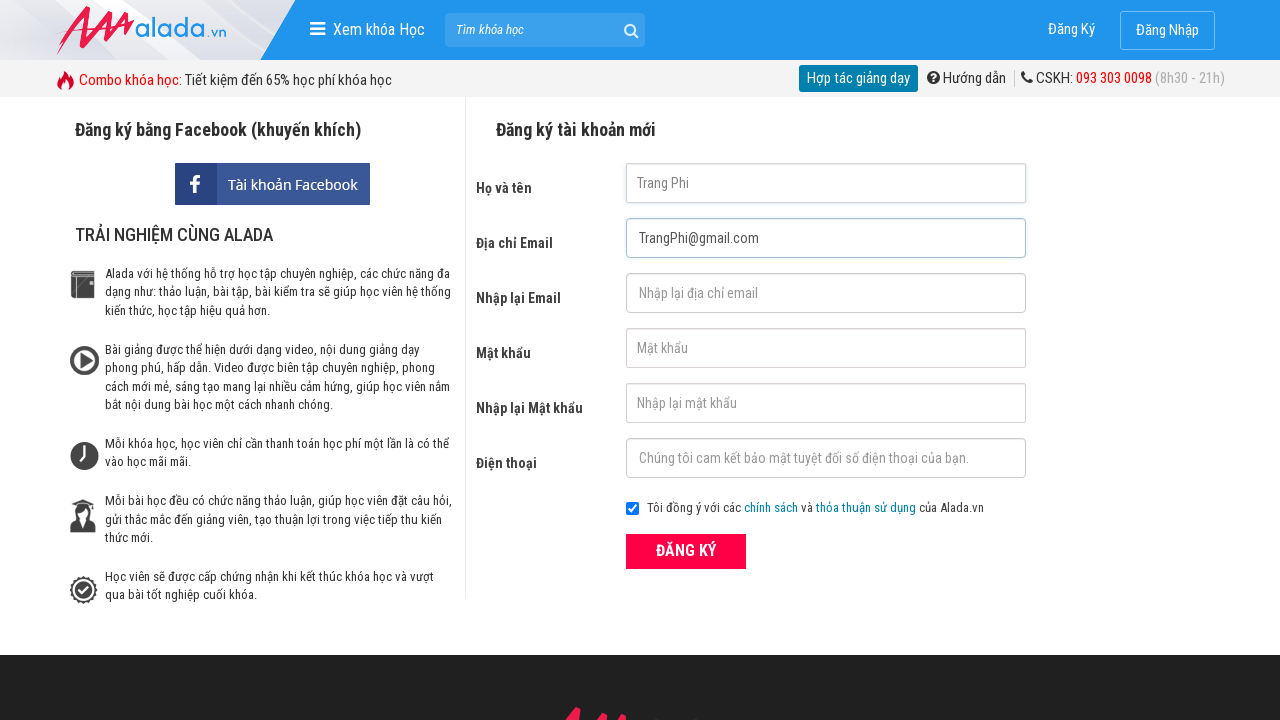

Filled confirmation email field with mismatched email 'TrangPhi@1996@' on #txtCEmail
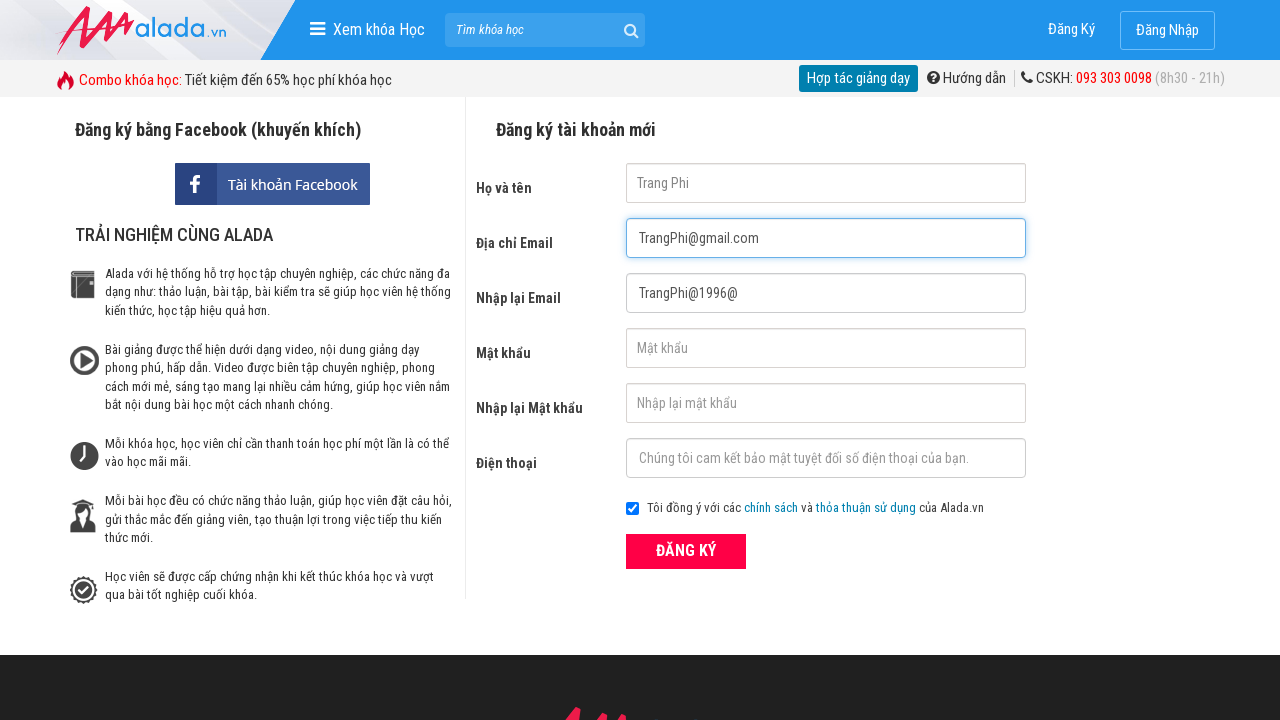

Filled password field with '123456' on #txtPassword
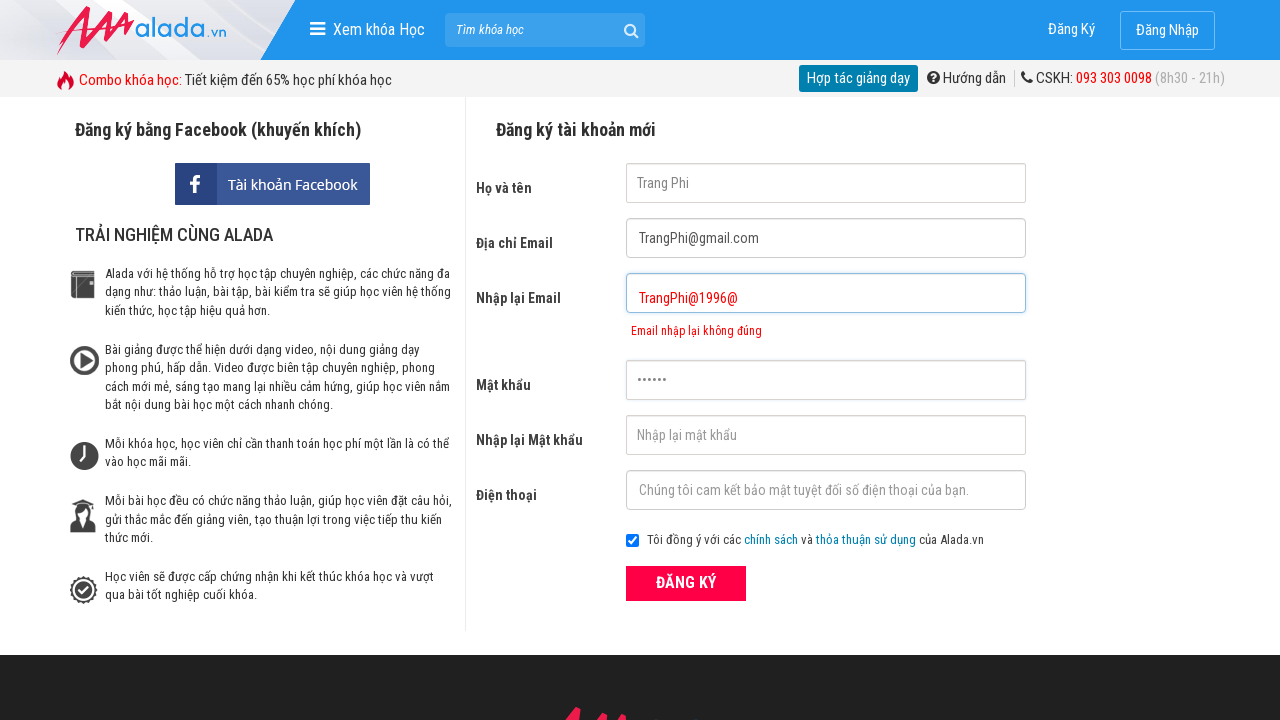

Filled confirmation password field with '123456' on #txtCPassword
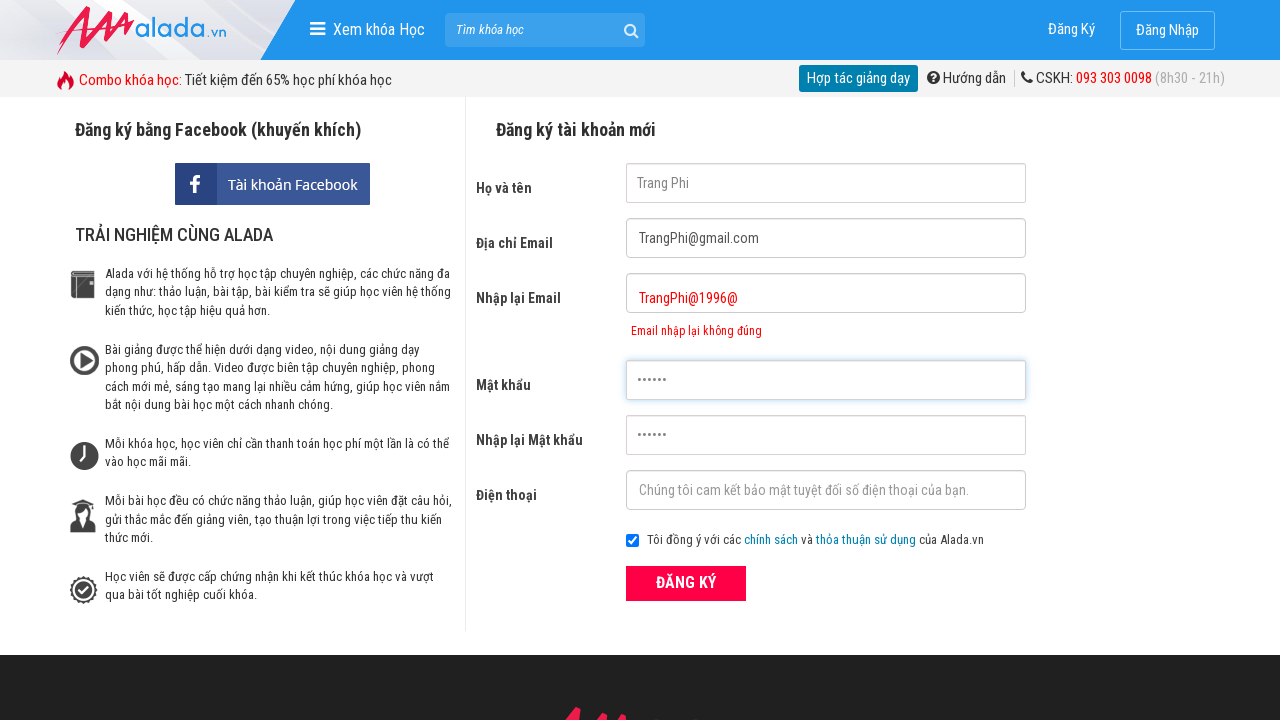

Filled phone field with '0123456789' on #txtPhone
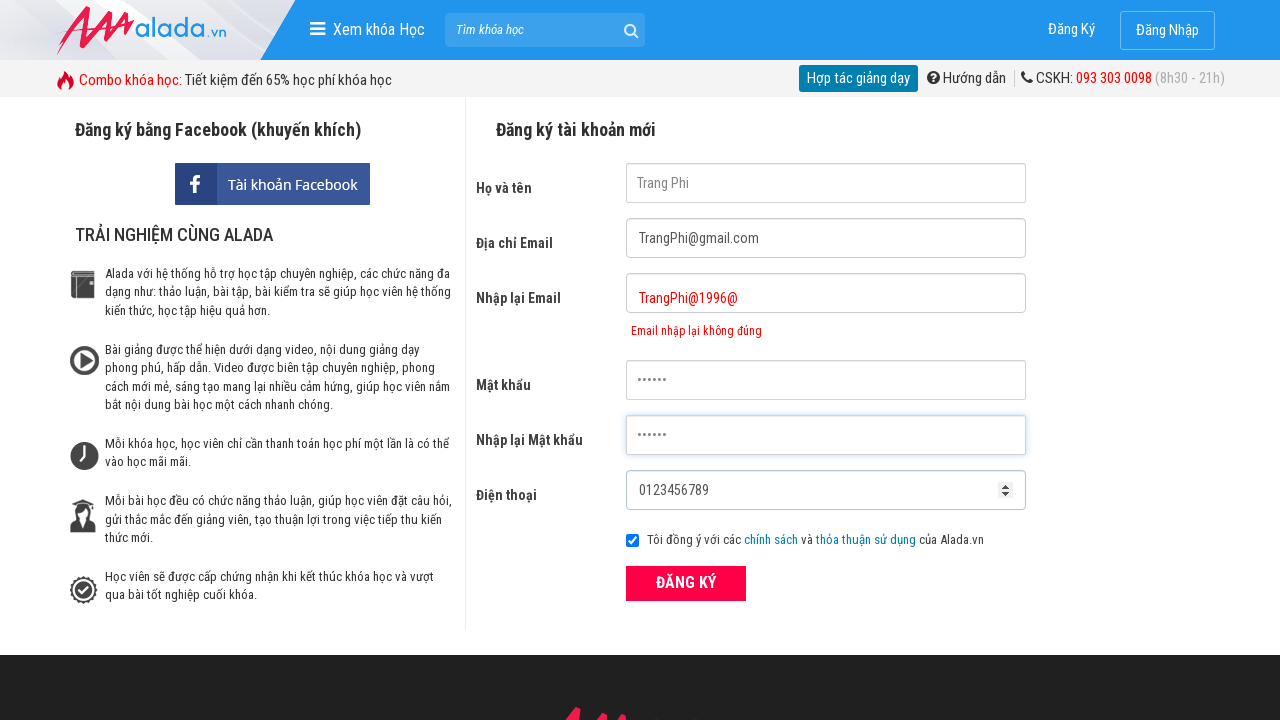

Clicked ĐĂNG KÝ (Register) button to submit form with mismatched emails at (686, 583) on xpath=//div[@class='form frmRegister']//button[text()='ĐĂNG KÝ']
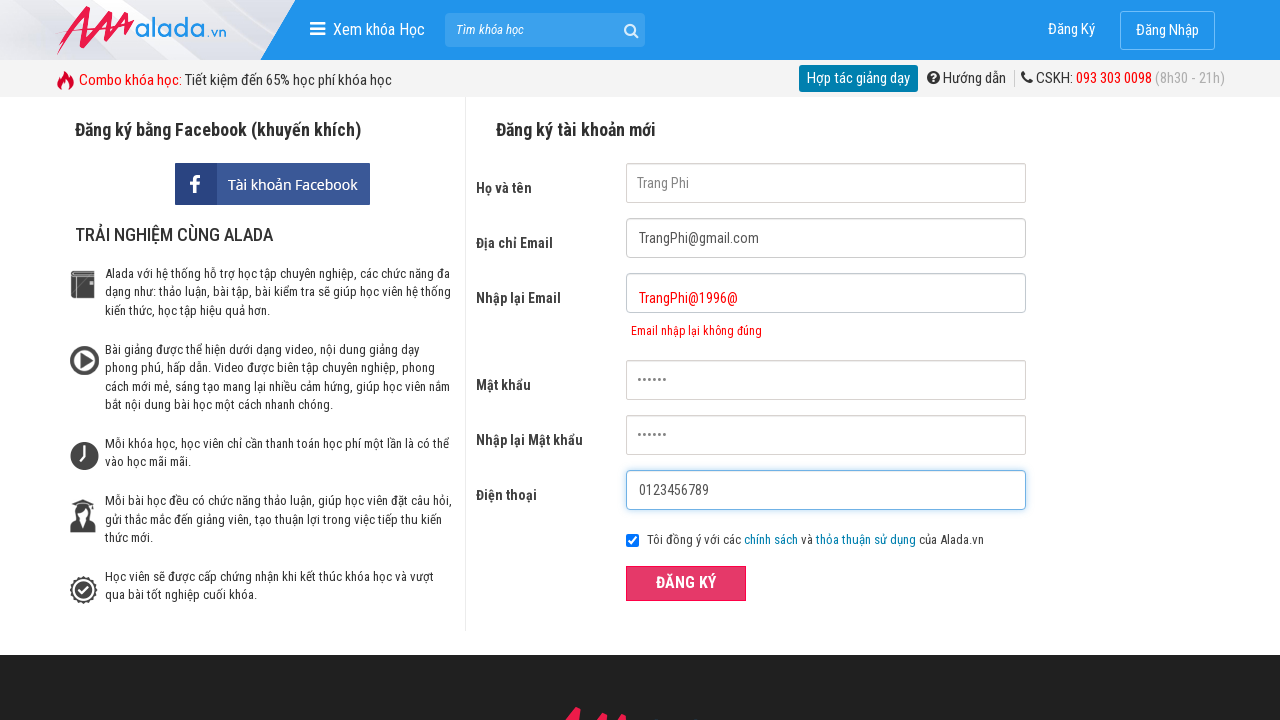

Confirmation email error message appeared, validating mismatched email detection
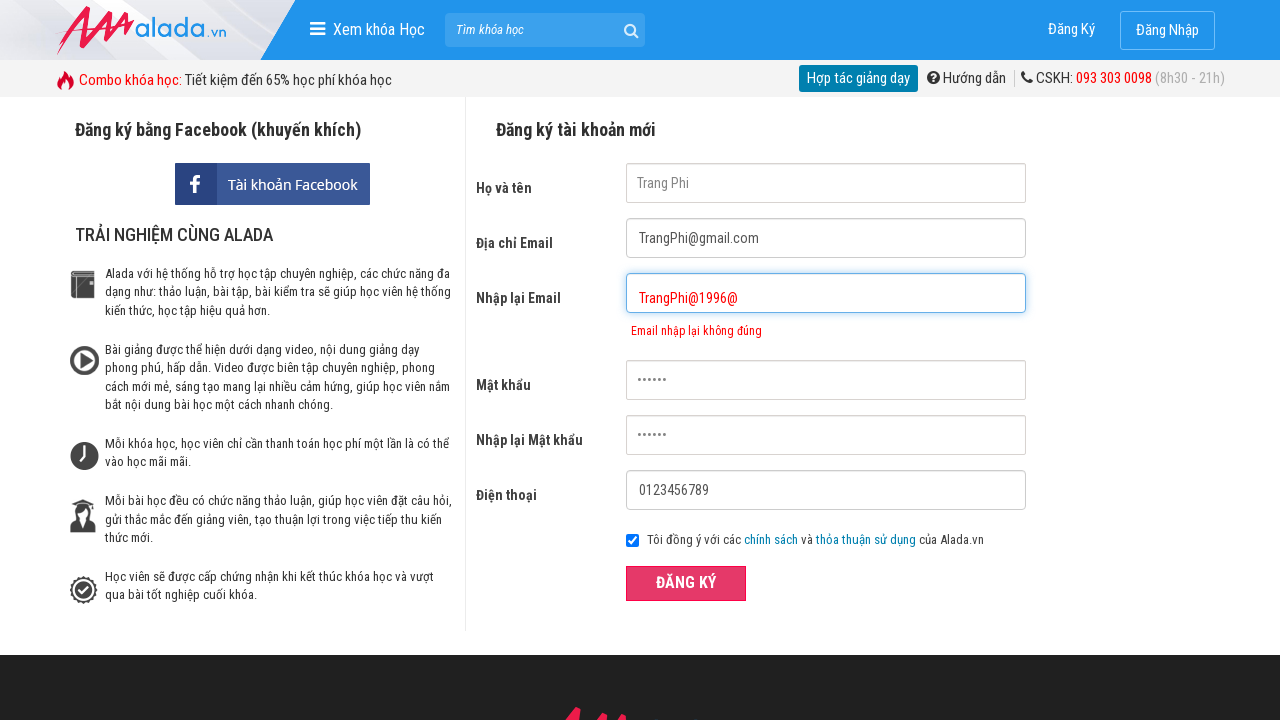

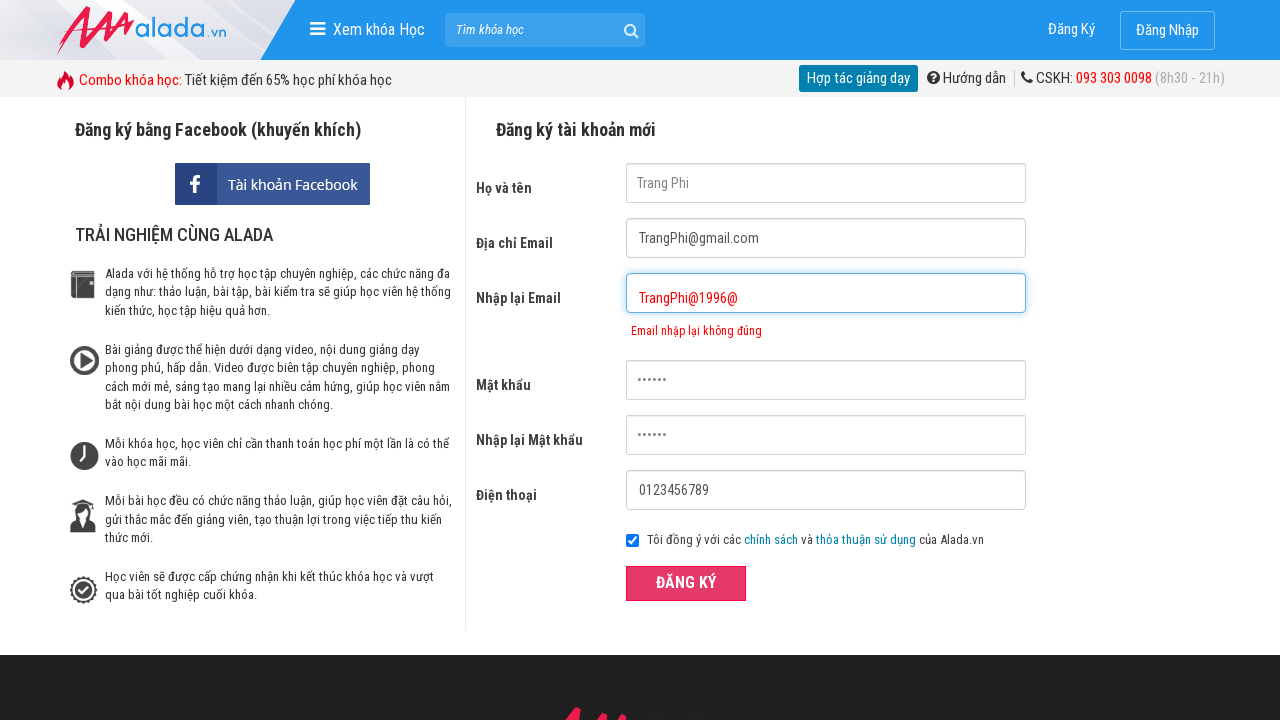